Tests filtering to display only completed todo items

Starting URL: https://demo.playwright.dev/todomvc

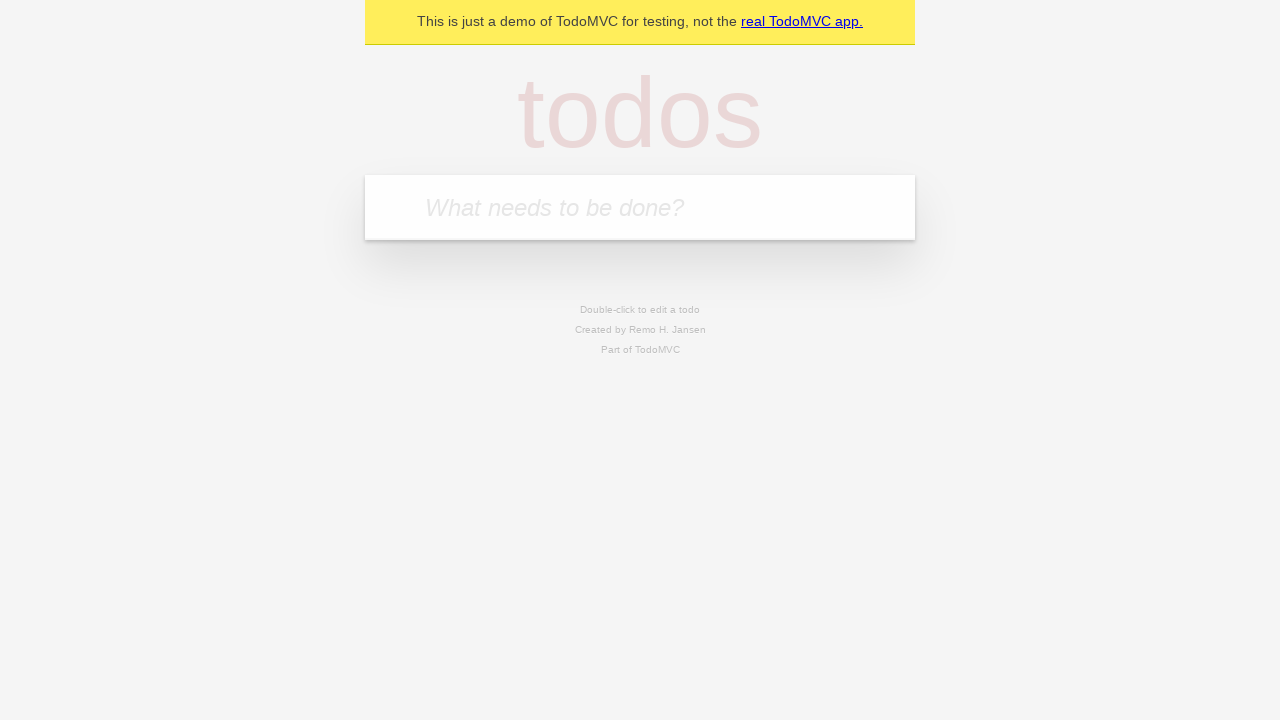

Filled todo input with 'buy some cheese' on internal:attr=[placeholder="What needs to be done?"i]
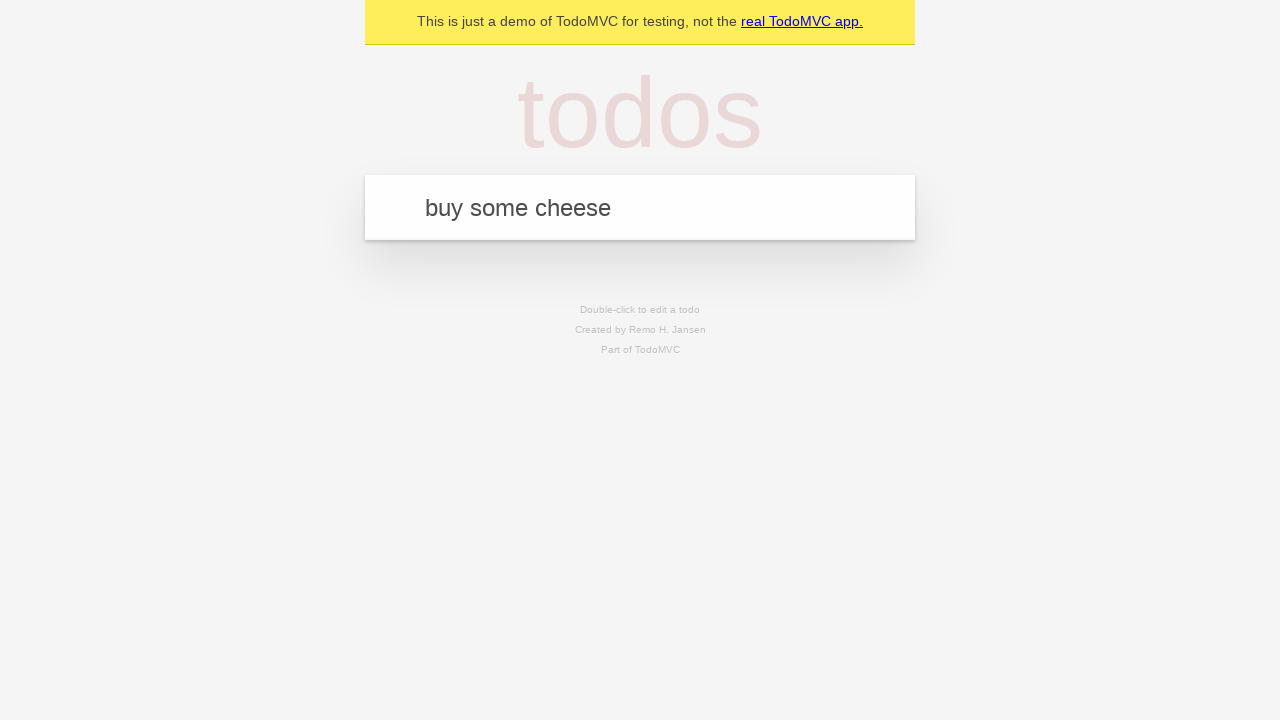

Pressed Enter to create todo 'buy some cheese' on internal:attr=[placeholder="What needs to be done?"i]
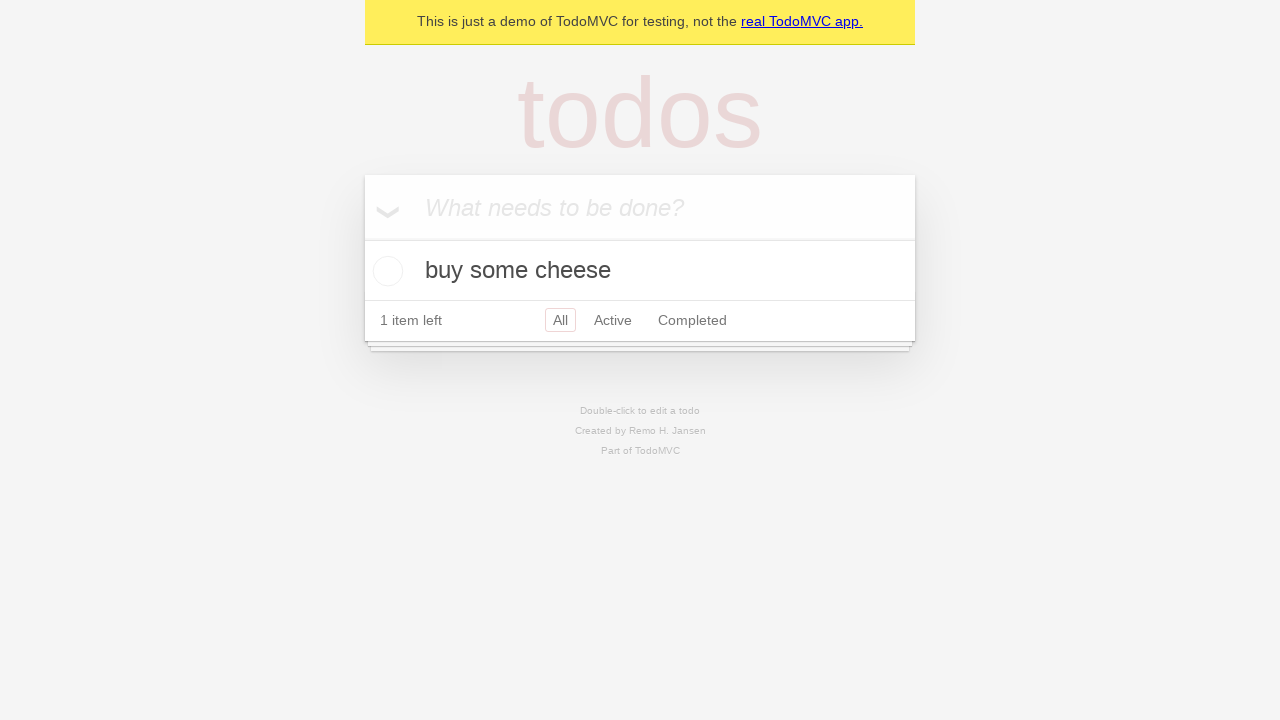

Filled todo input with 'feed the cat' on internal:attr=[placeholder="What needs to be done?"i]
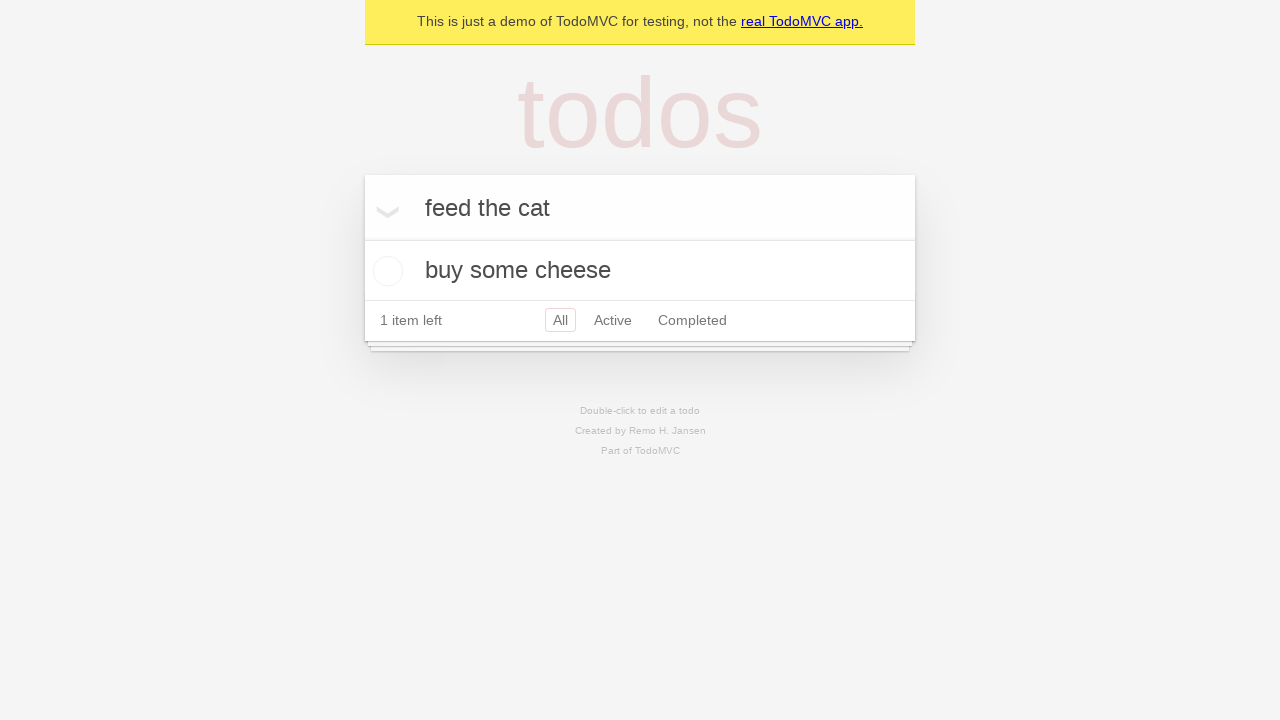

Pressed Enter to create todo 'feed the cat' on internal:attr=[placeholder="What needs to be done?"i]
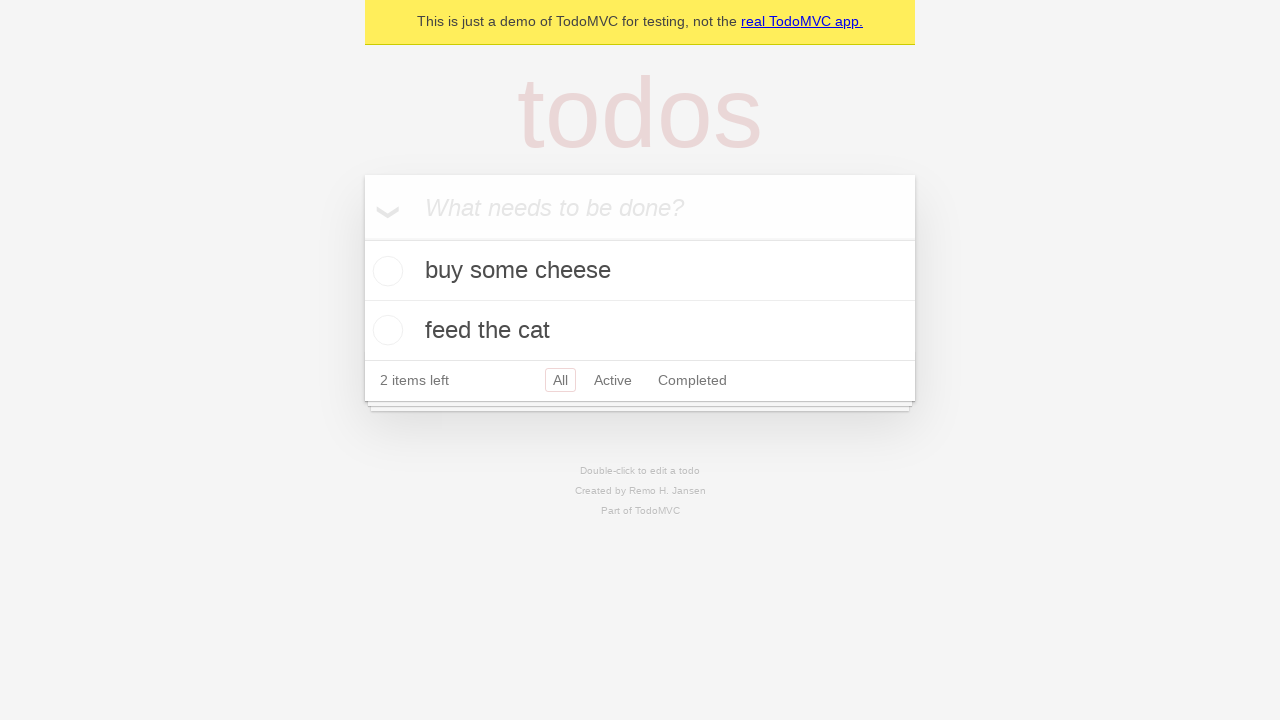

Filled todo input with 'book a doctors appointment' on internal:attr=[placeholder="What needs to be done?"i]
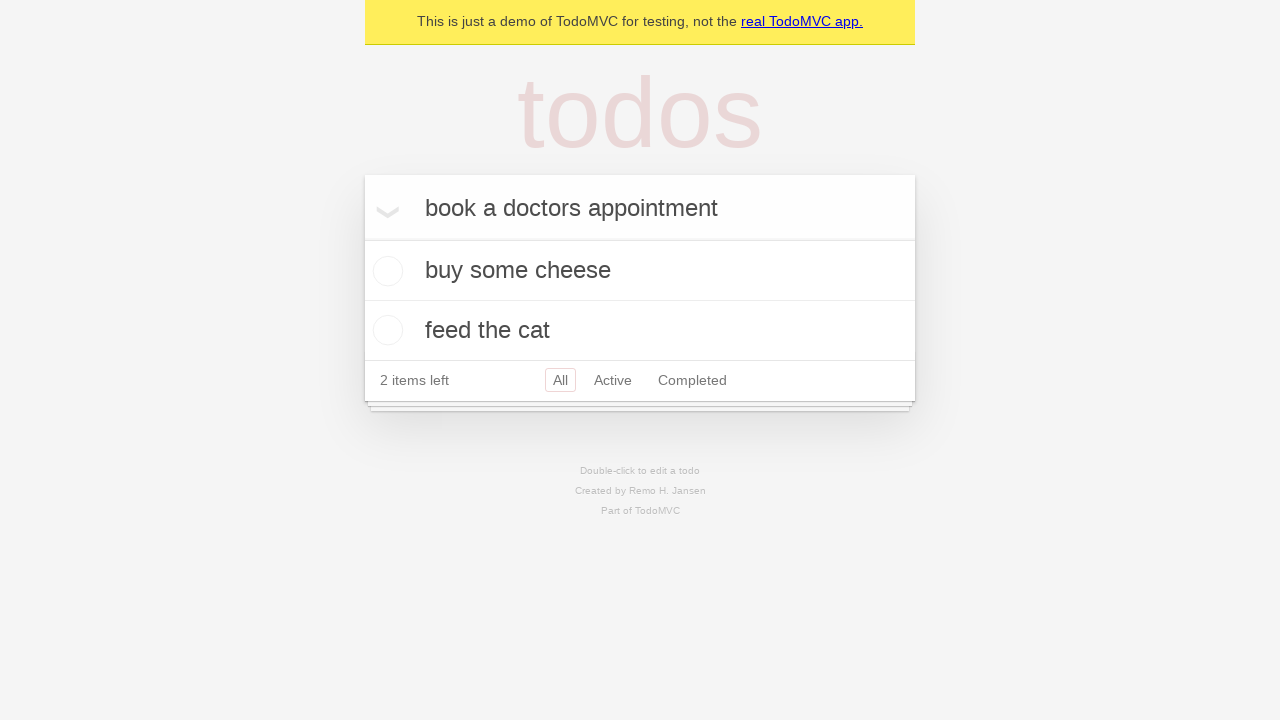

Pressed Enter to create todo 'book a doctors appointment' on internal:attr=[placeholder="What needs to be done?"i]
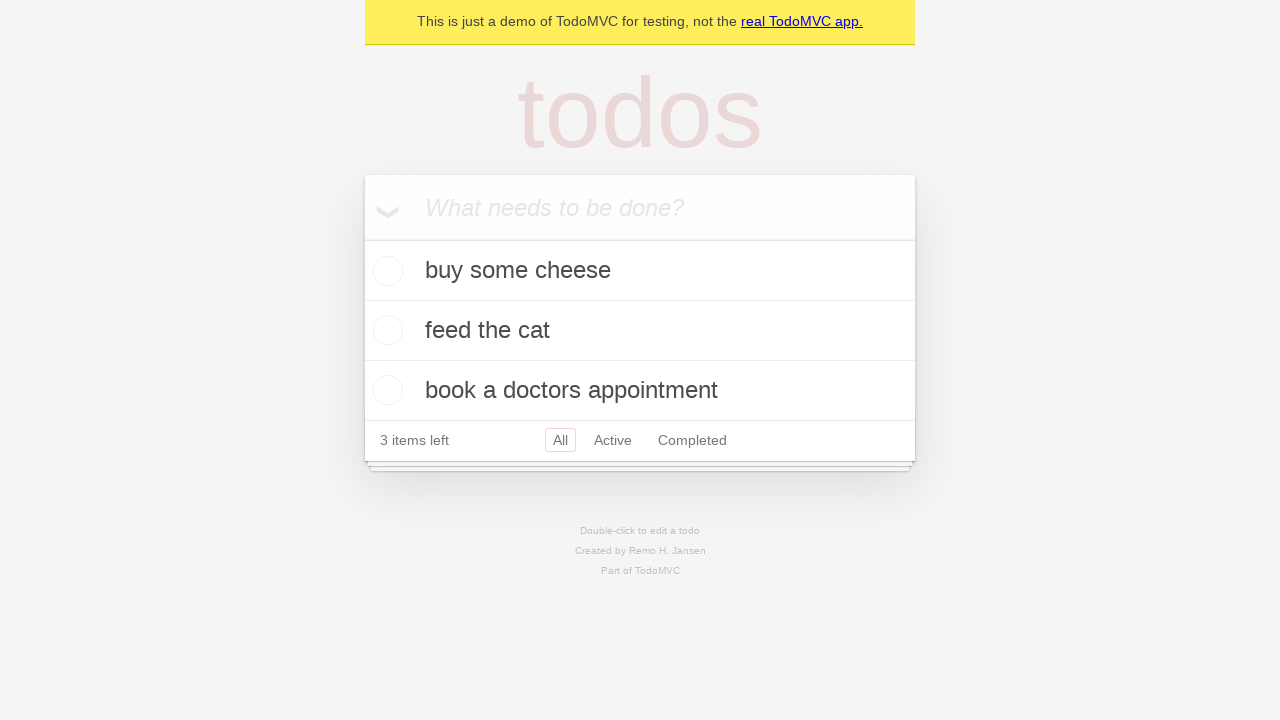

Waited for todo items to be created
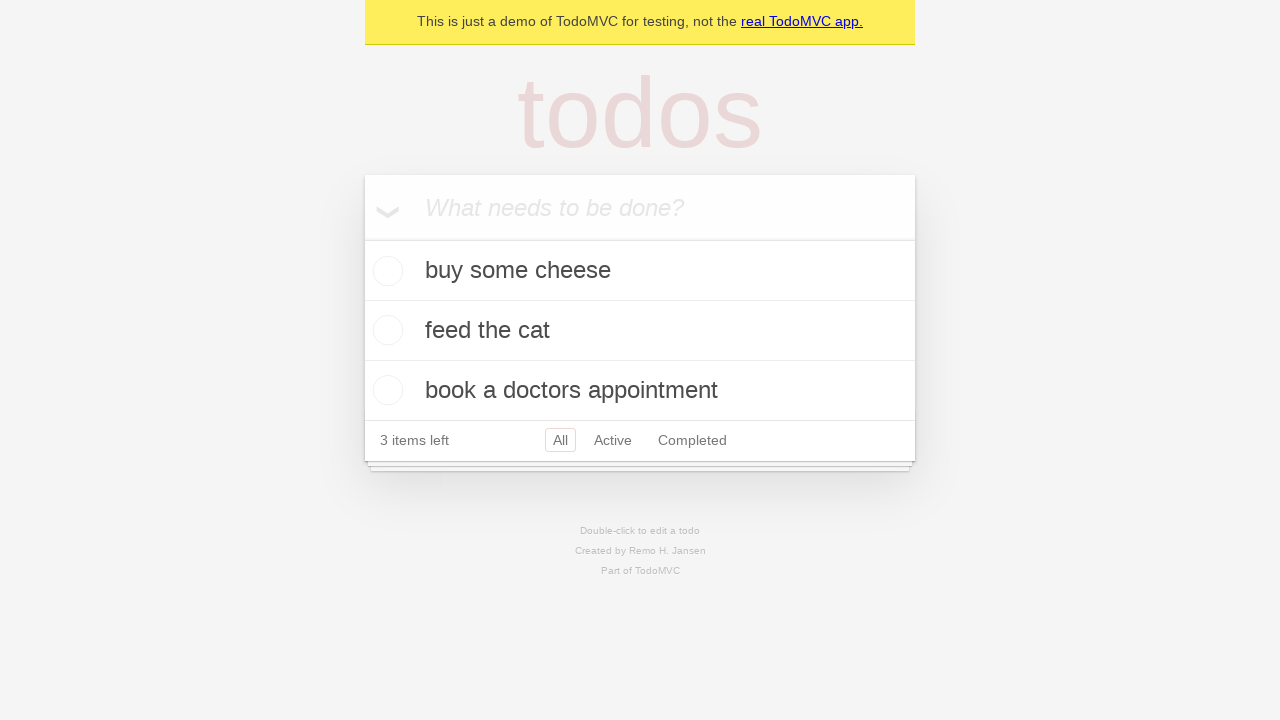

Checked the second todo item as completed at (385, 330) on internal:testid=[data-testid="todo-item"s] >> nth=1 >> internal:role=checkbox
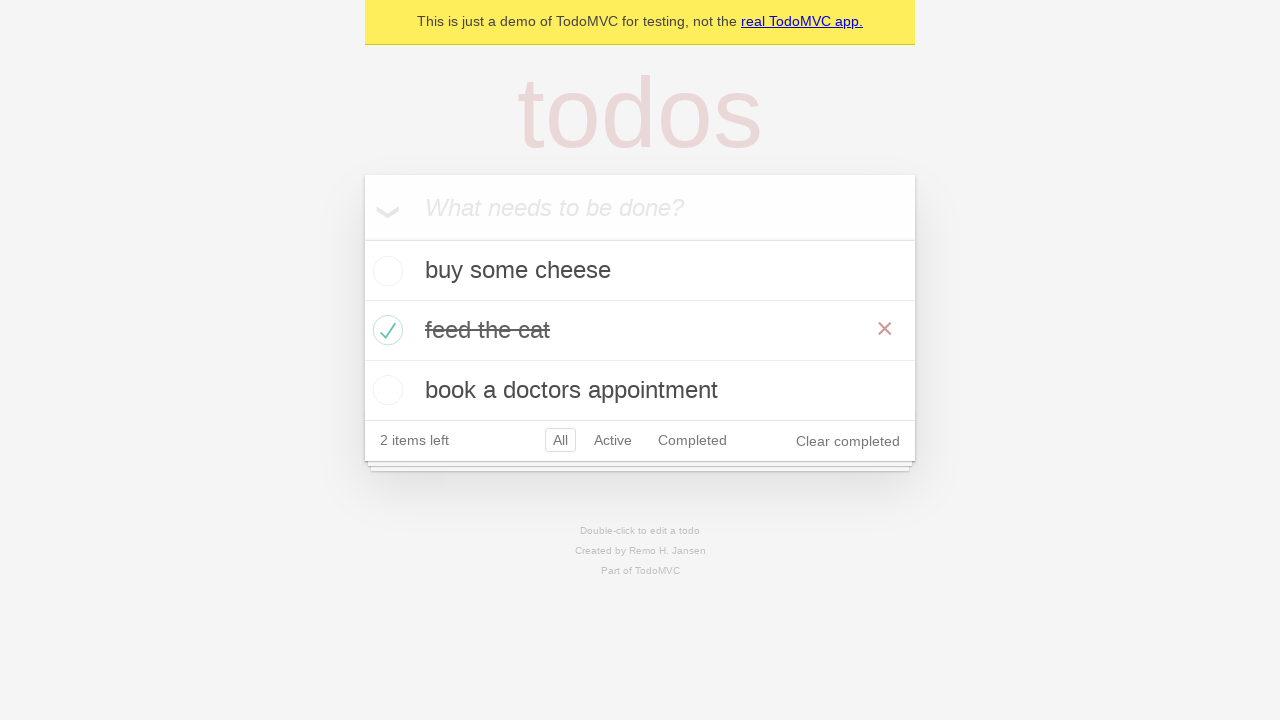

Clicked Completed filter to display only completed items at (692, 440) on internal:role=link[name="Completed"i]
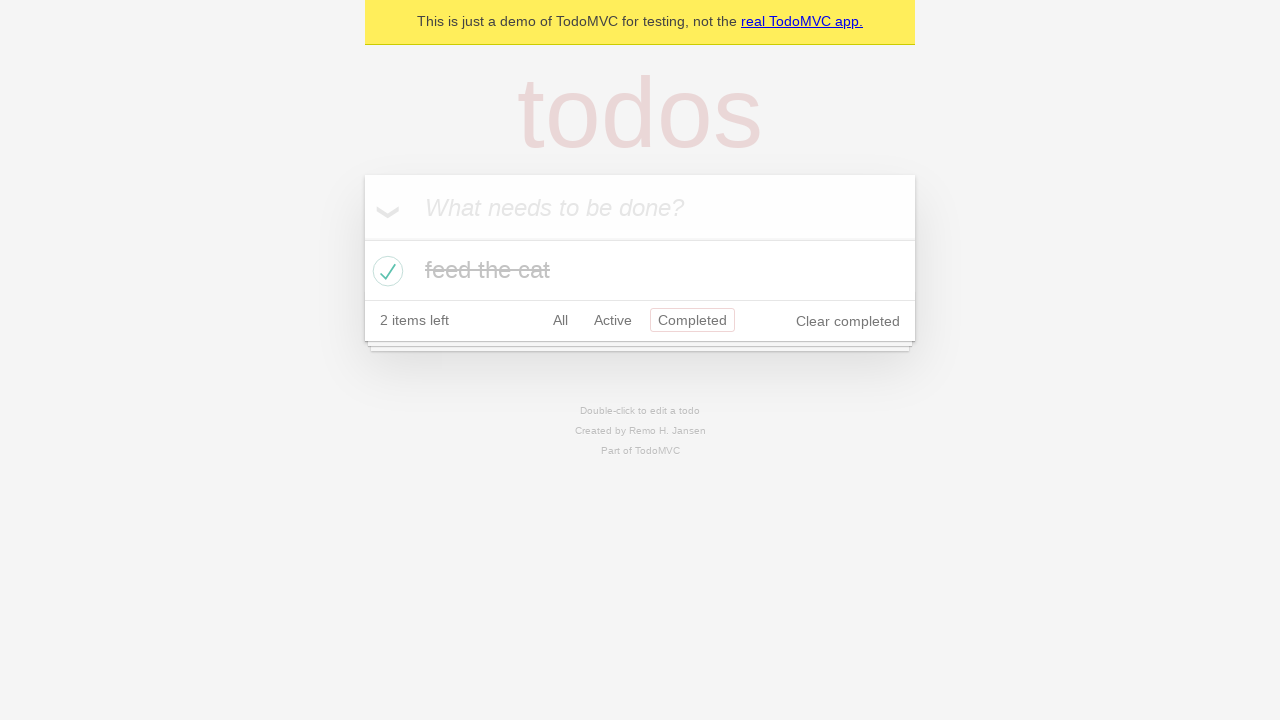

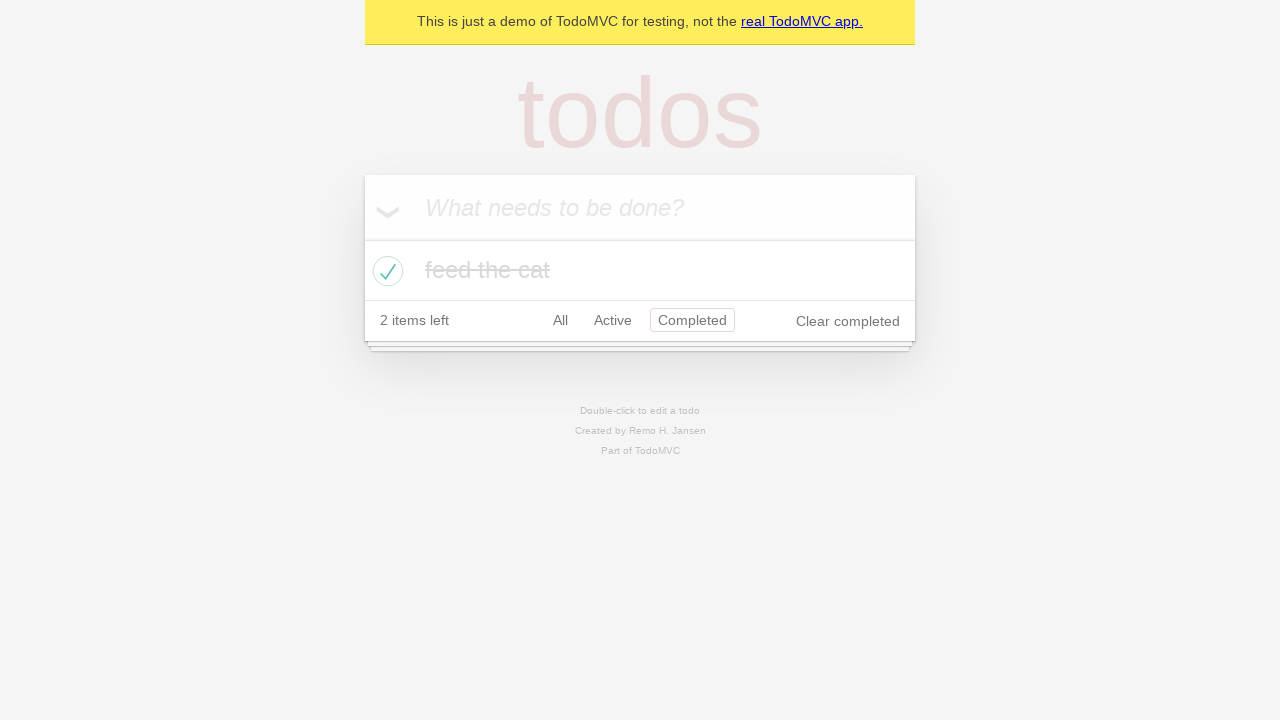